Navigates to the Challenging DOM page and retrieves the page title to verify the page loaded correctly

Starting URL: https://the-internet.herokuapp.com/challenging_dom

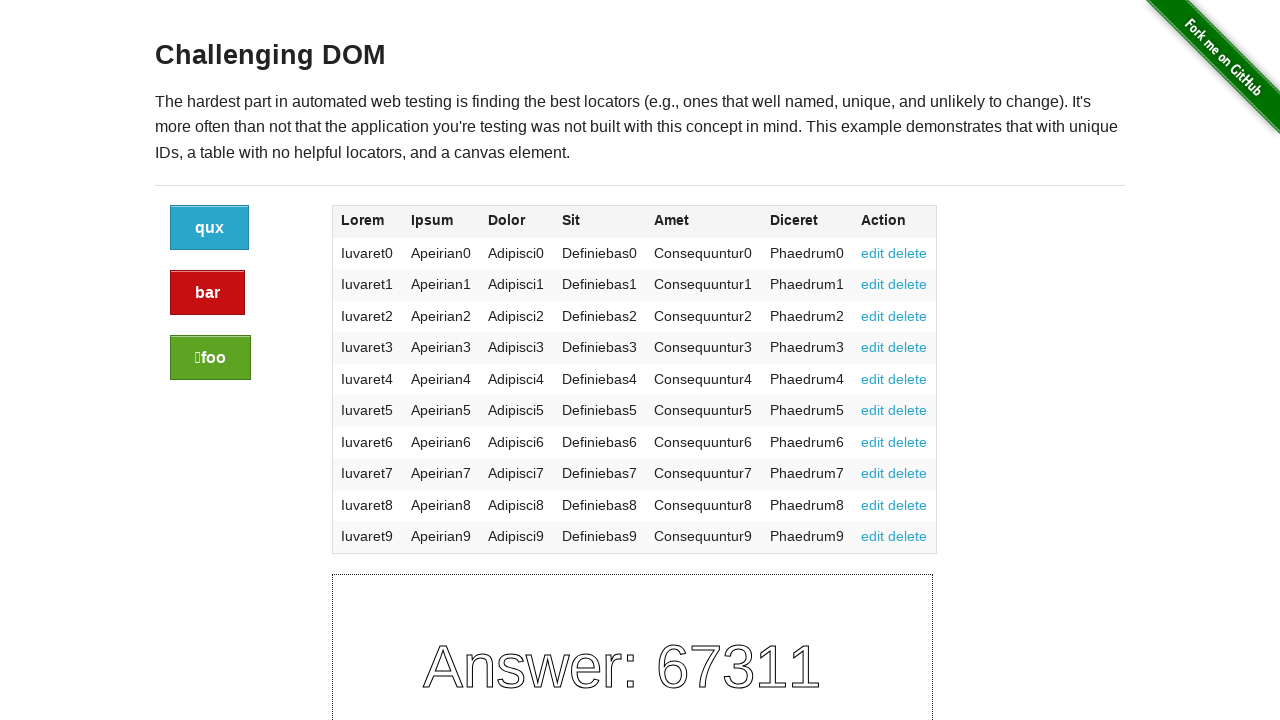

Navigated to the Challenging DOM page
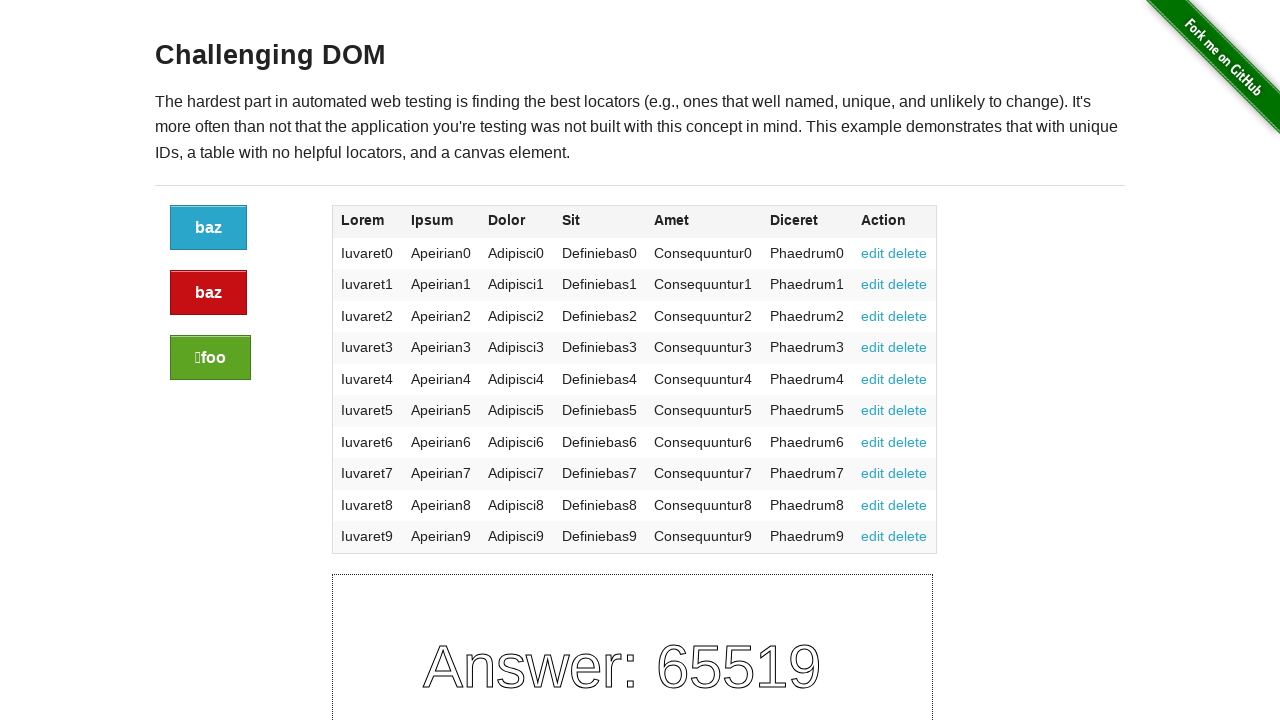

Retrieved page title: The Internet
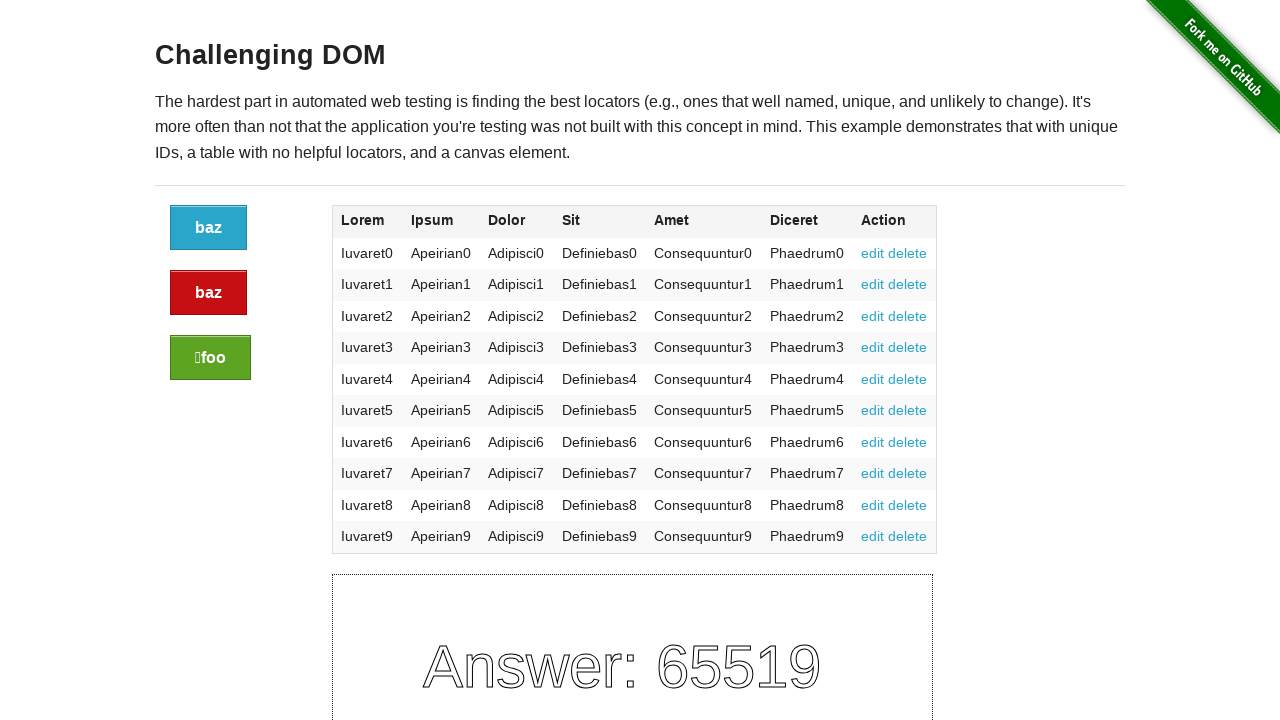

Printed page title to console: The Internet
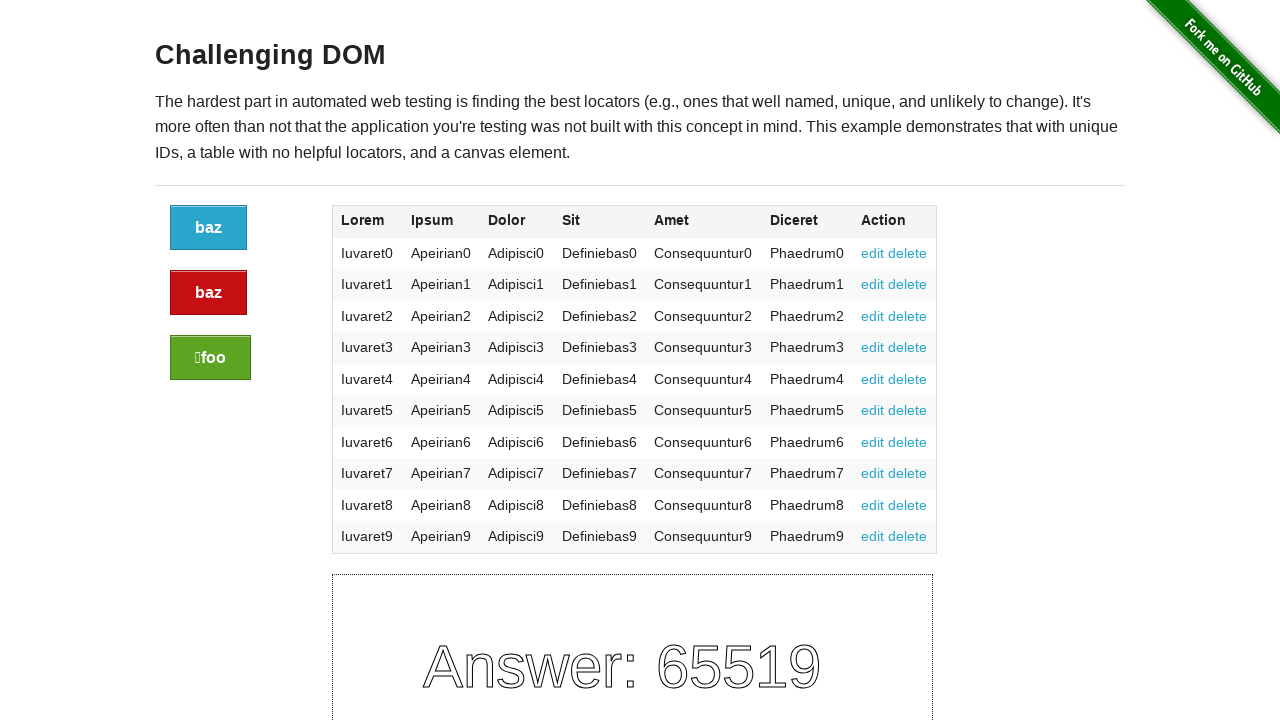

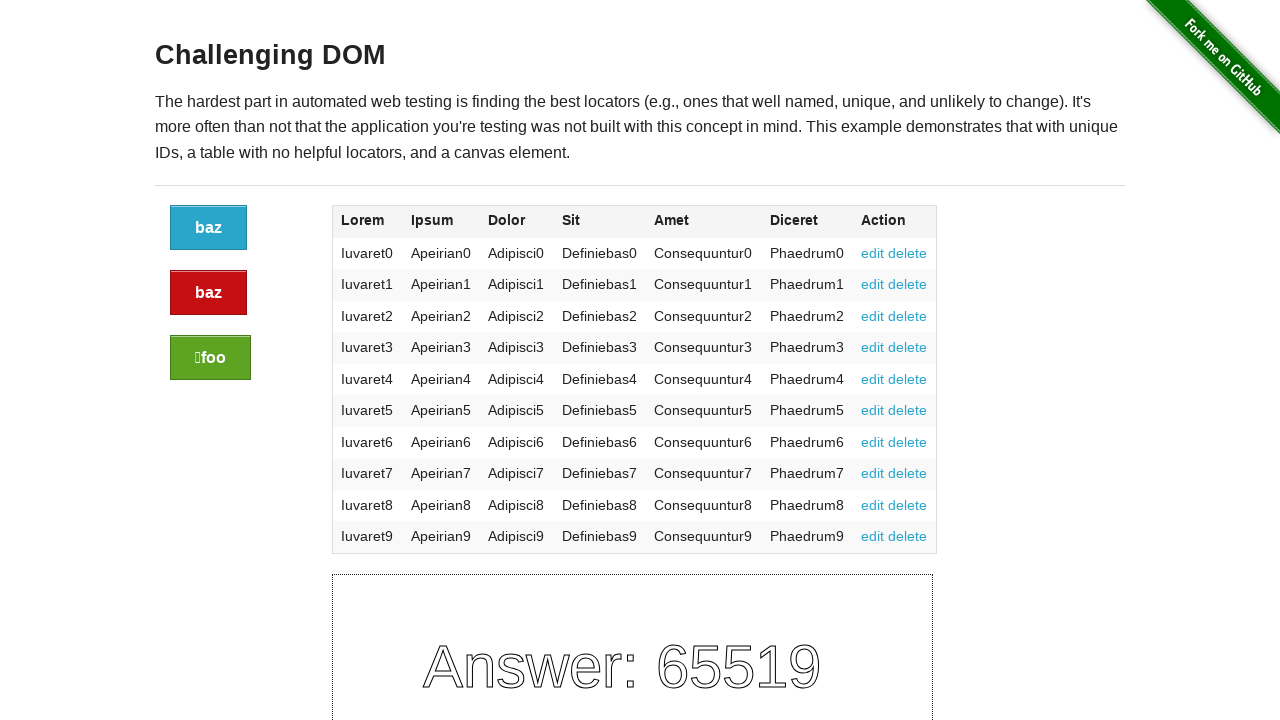